Tests Clark County Courts case search functionality by navigating to District Civil/Criminal Records, entering a case number, and verifying that search results or case details are displayed.

Starting URL: https://www.clarkcountycourts.us/Anonymous/Search.aspx?ID=400

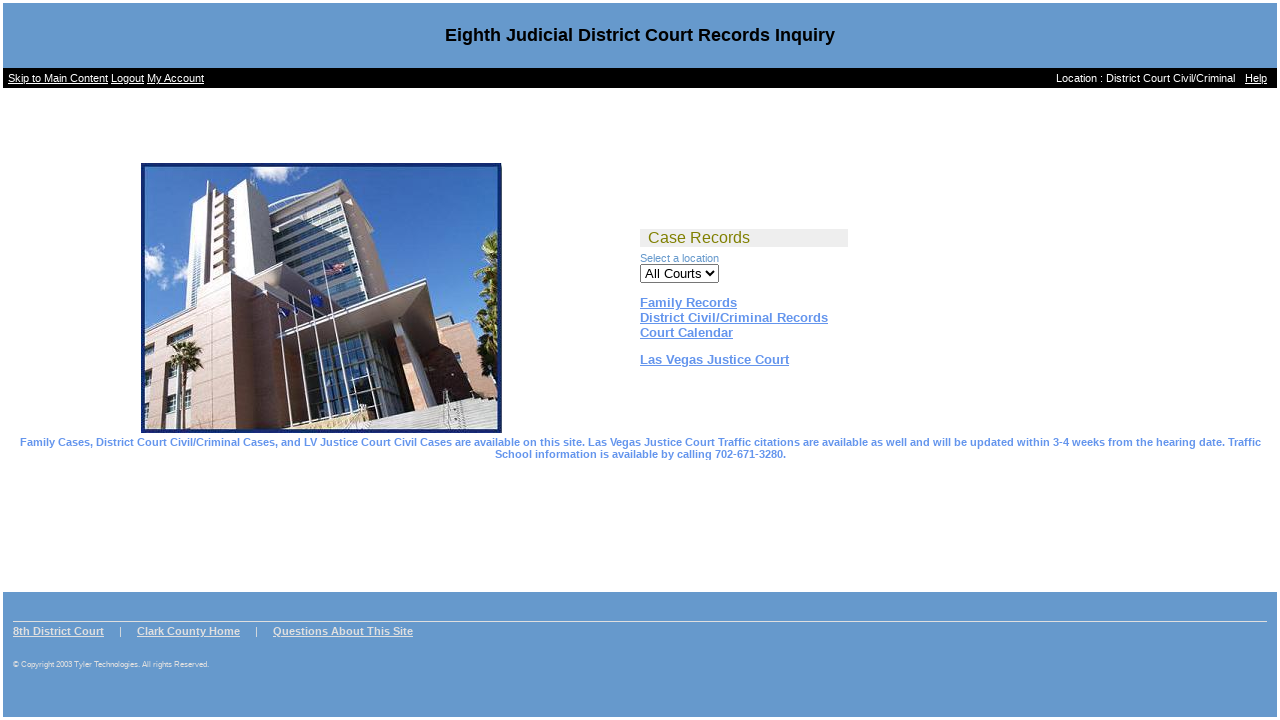

Clicked on District Civil/Criminal Records link at (734, 317) on a:has-text('District Civil/Criminal Records')
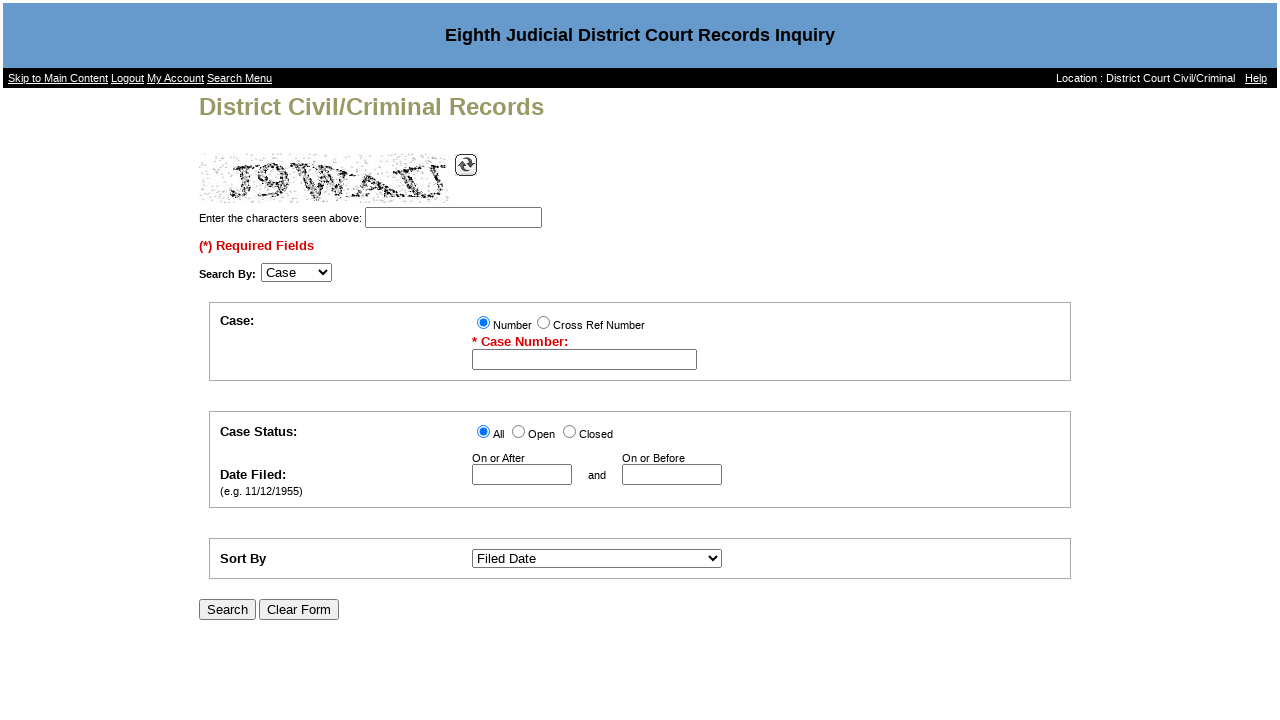

Selected Cross Reference Number search option at (544, 322) on #CrossRefNumberOption
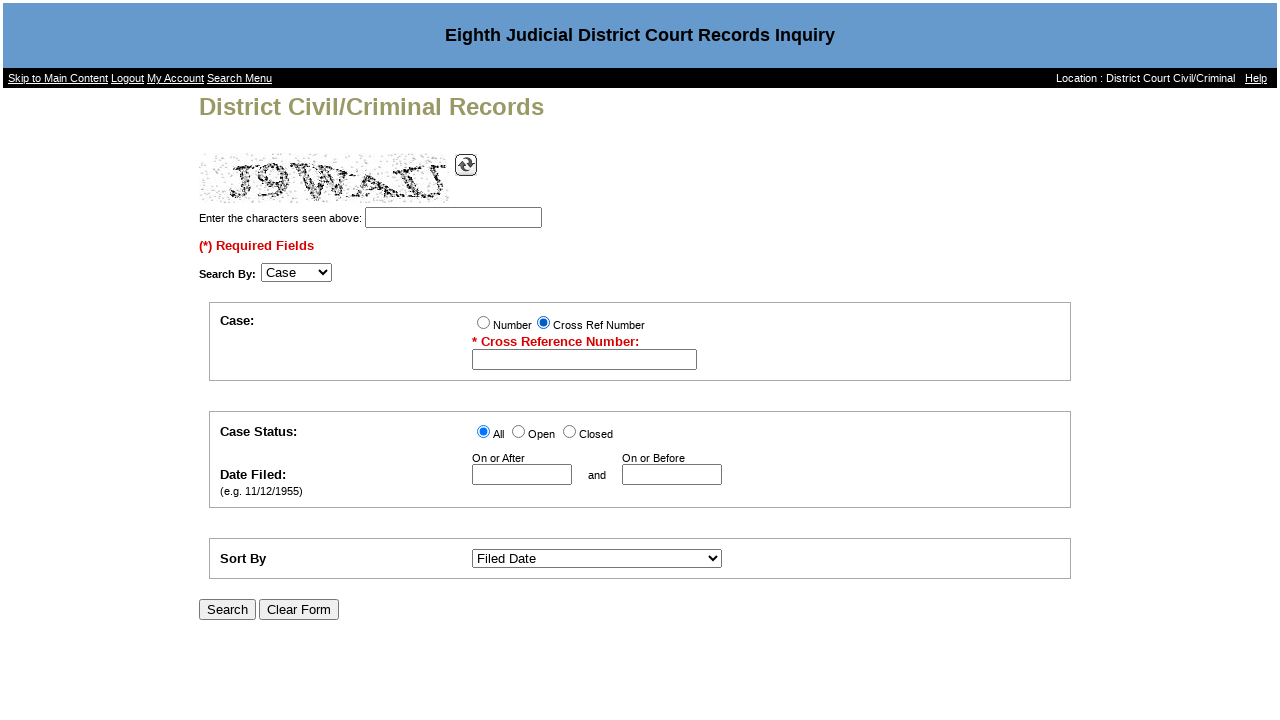

Entered case number 'A-21-837890-C' in search field on #CaseSearchValue
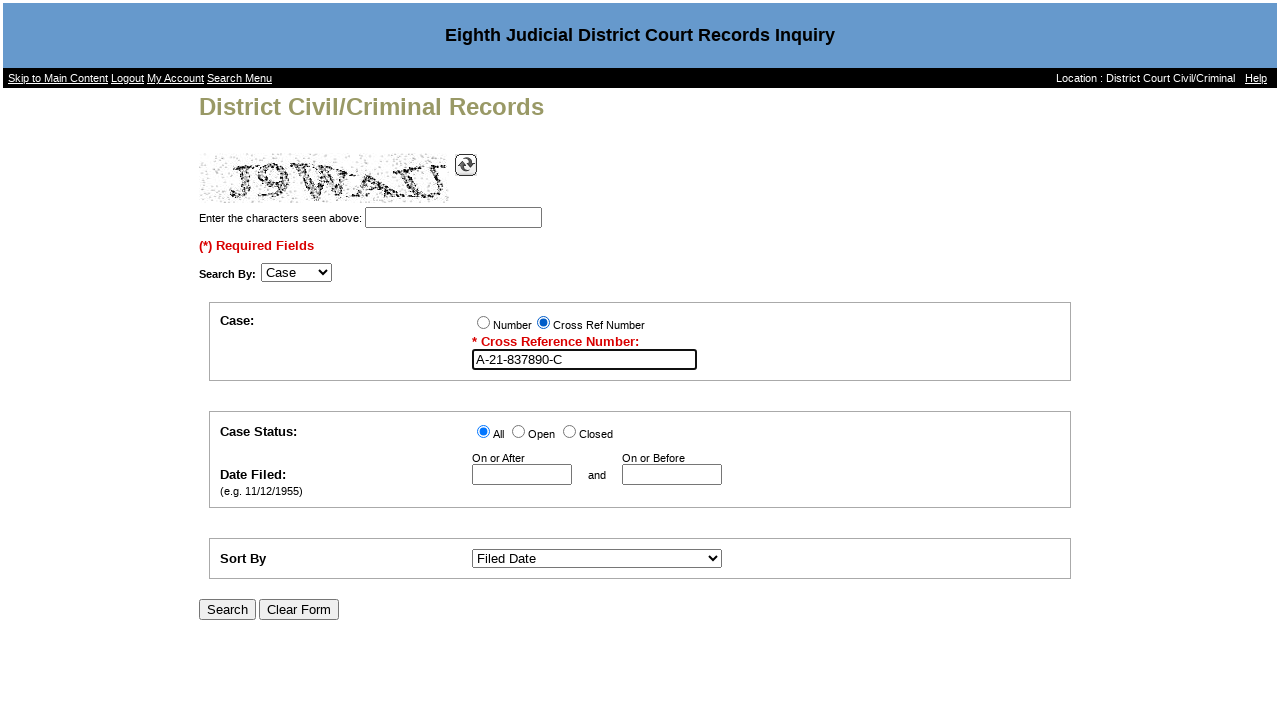

Clicked search submit button at (228, 610) on #SearchSubmit
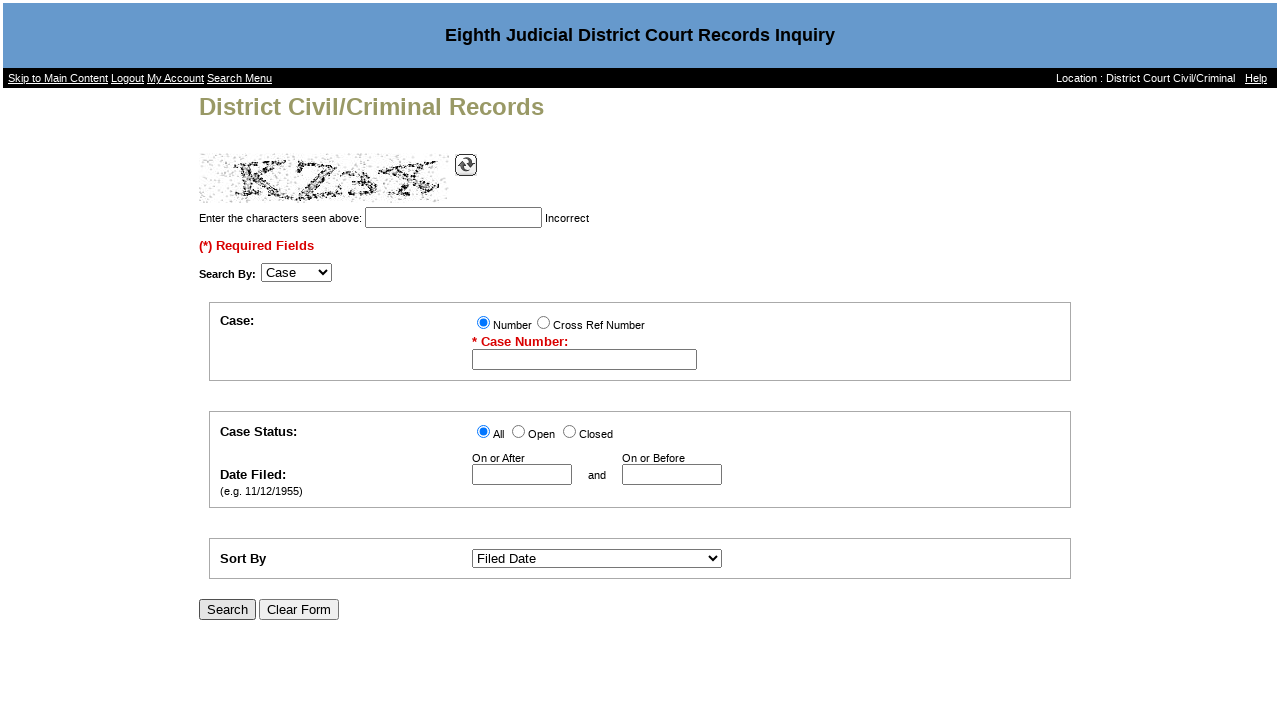

Waited 2 seconds for search results to load
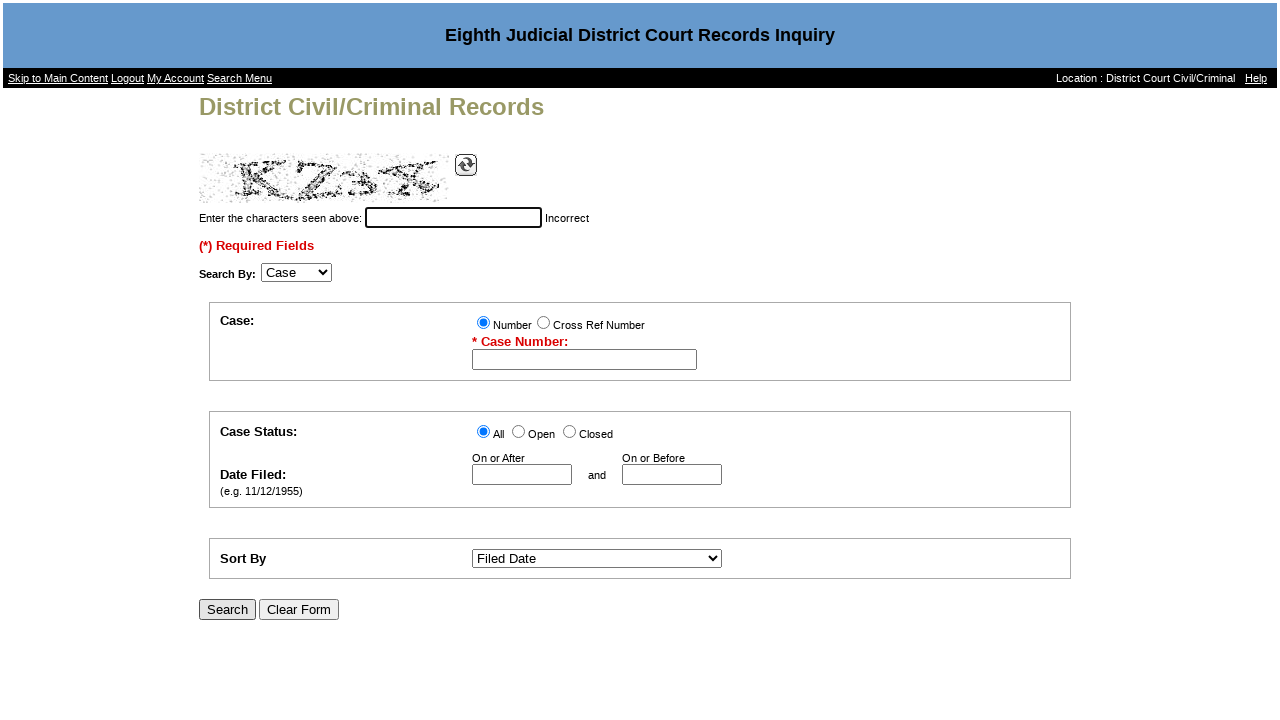

No case detail link found in search results
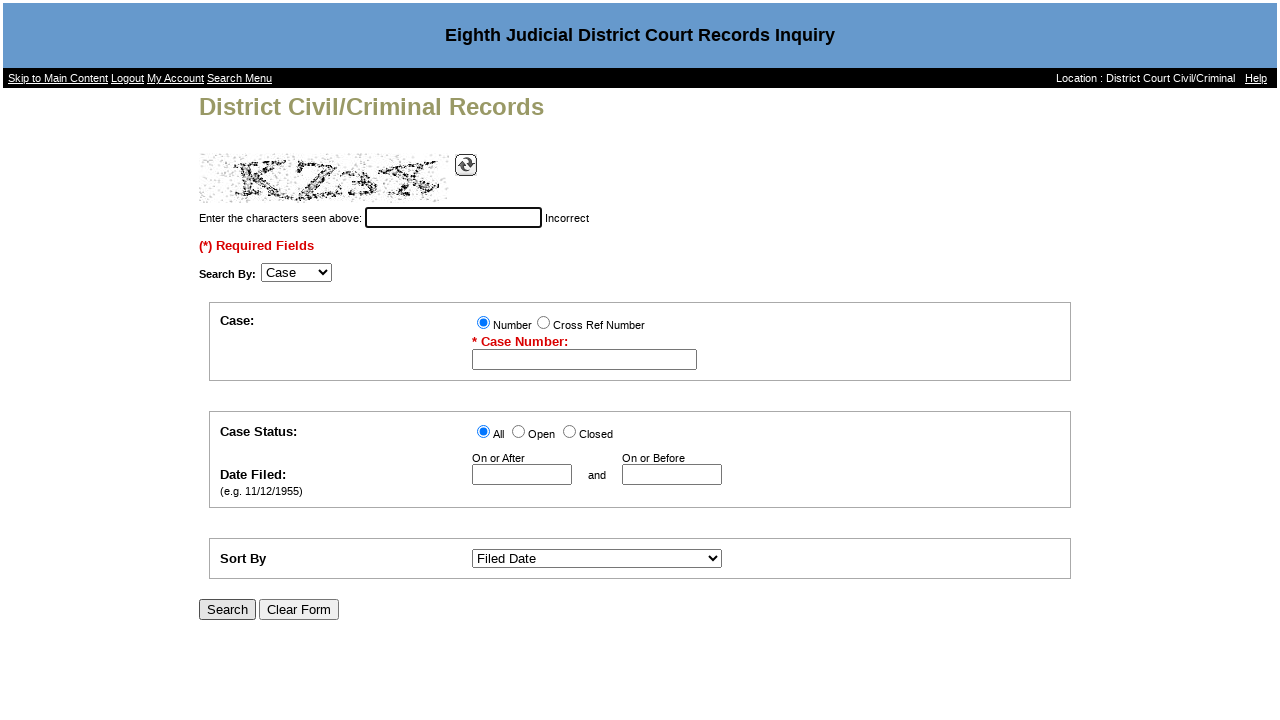

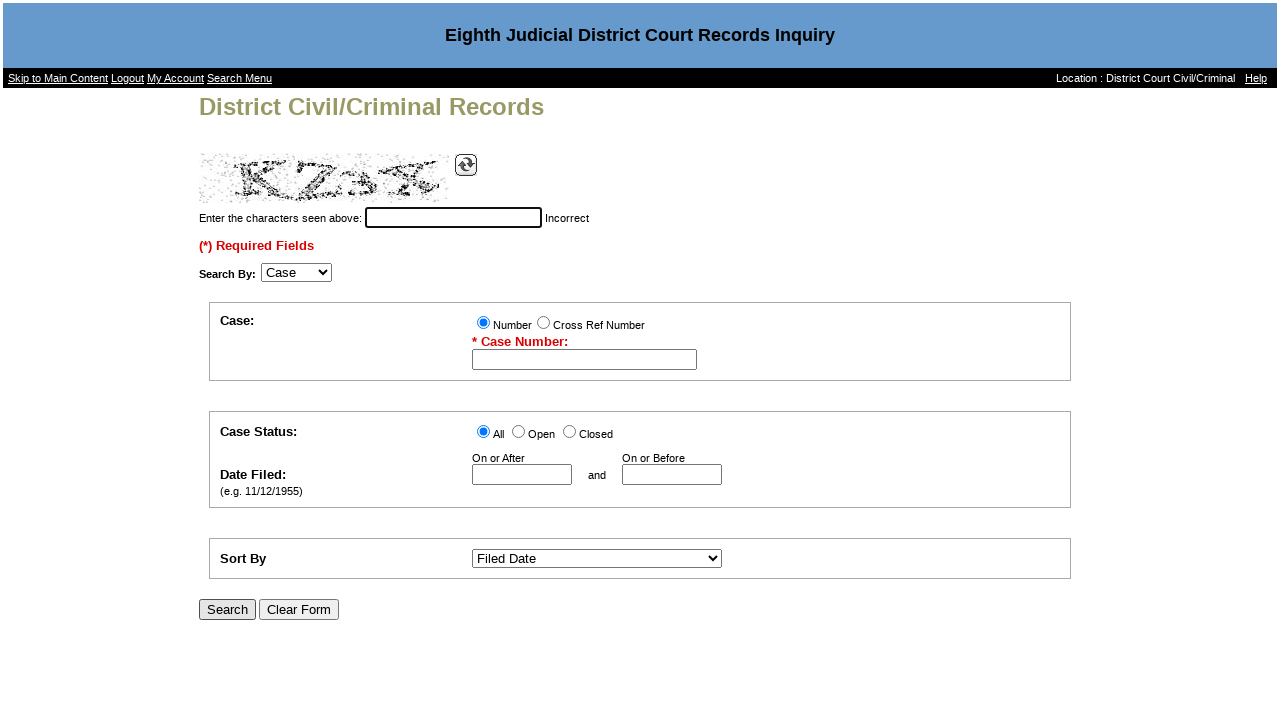